Fills out a practice registration form with personal details including name, email, gender, mobile number, date of birth, subjects, hobbies, address, state and city, then submits and verifies the confirmation modal displays the entered information.

Starting URL: https://demoqa.com/automation-practice-form

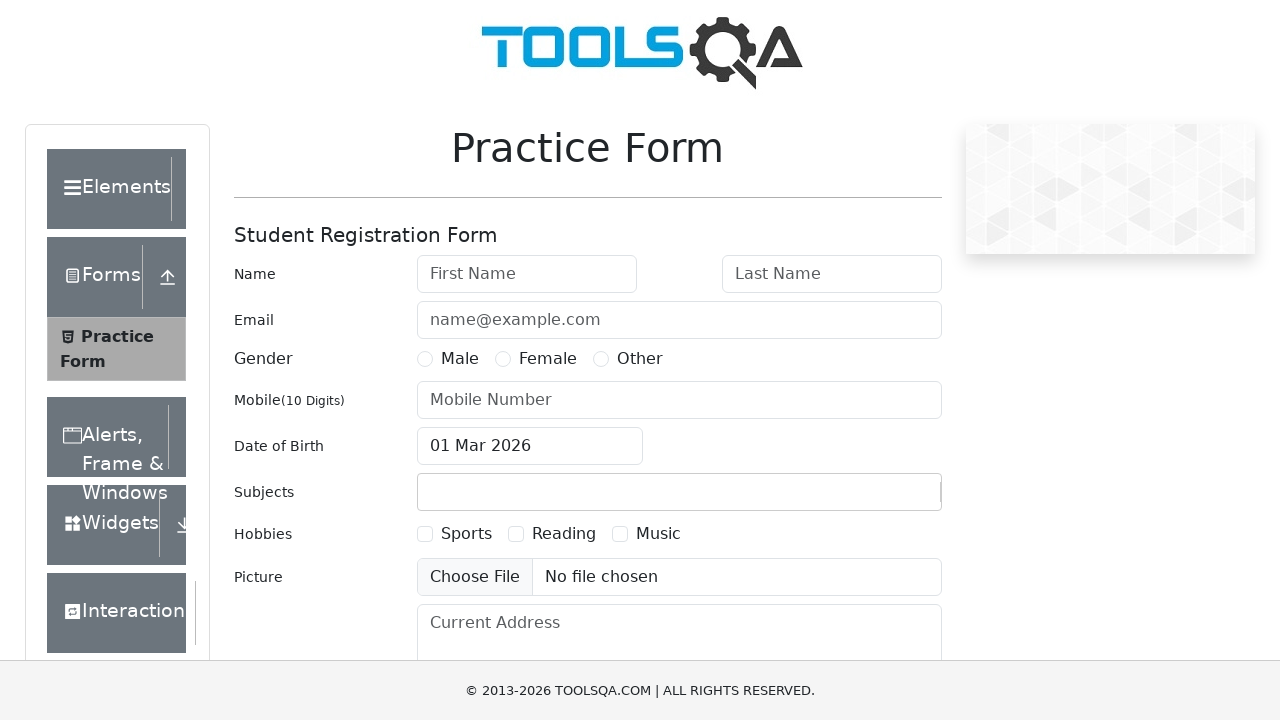

Removed footer element
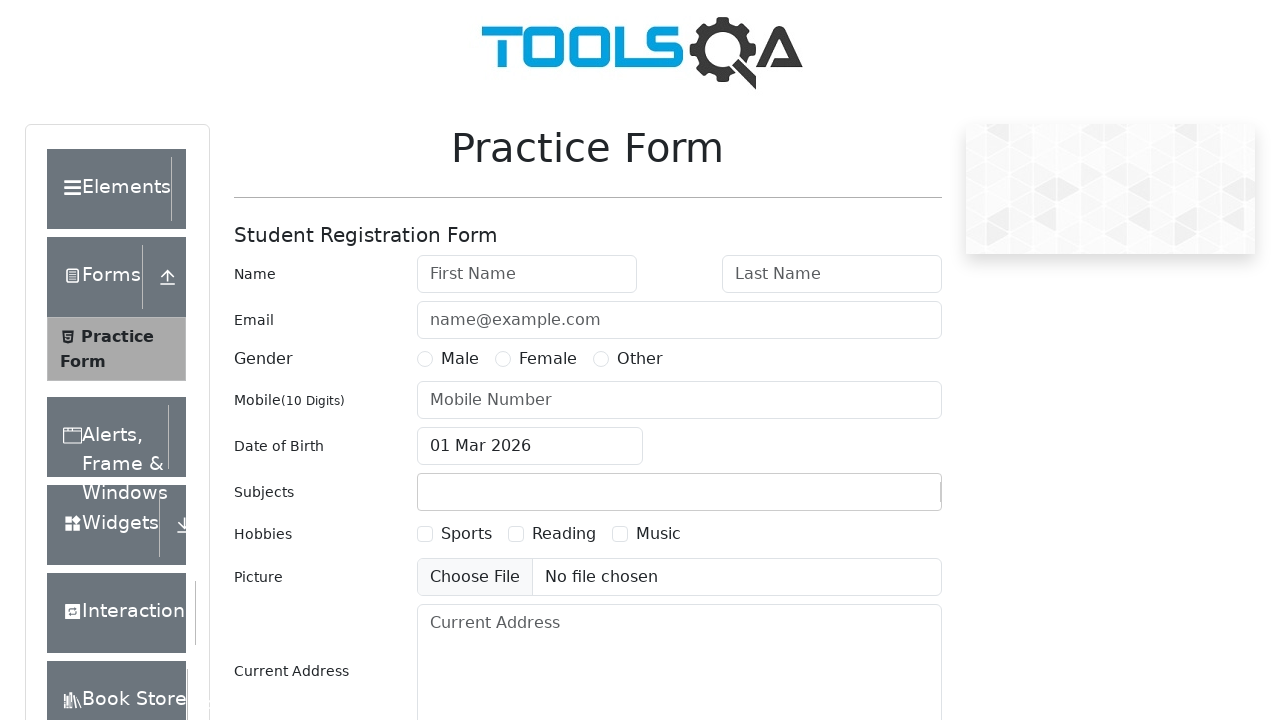

Removed fixed banner element
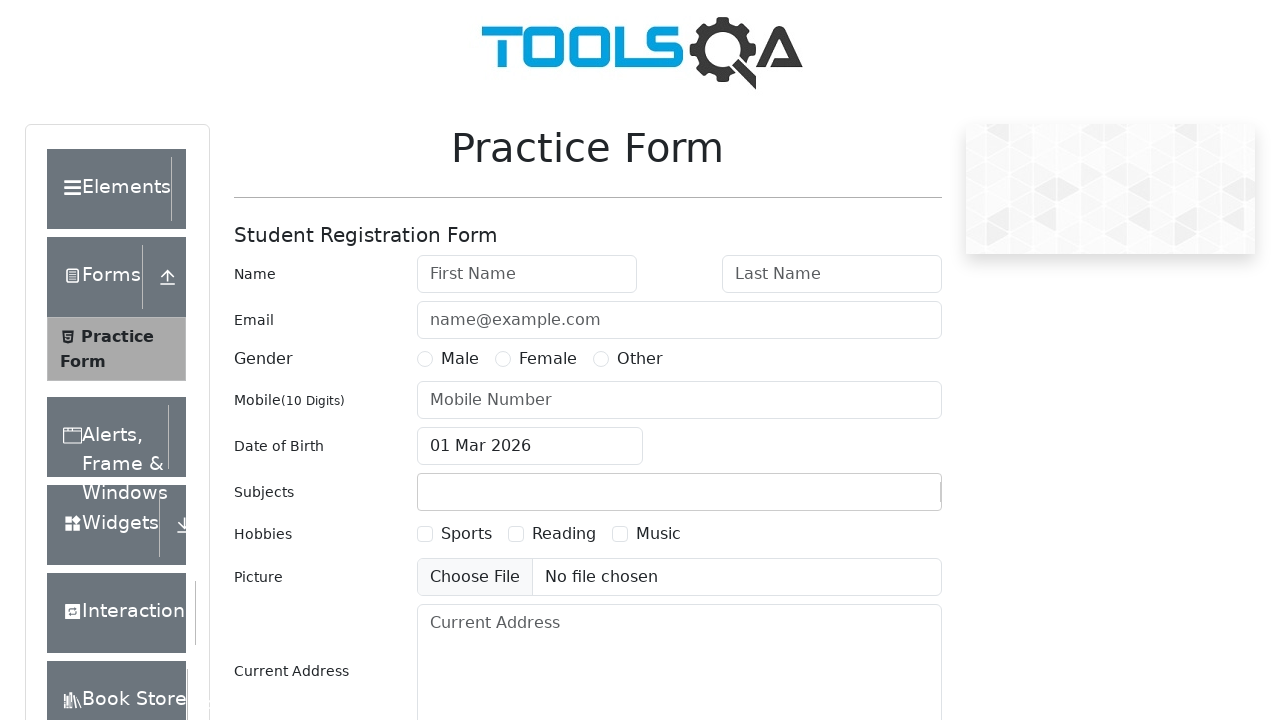

Filled first name field with 'First' on #firstName
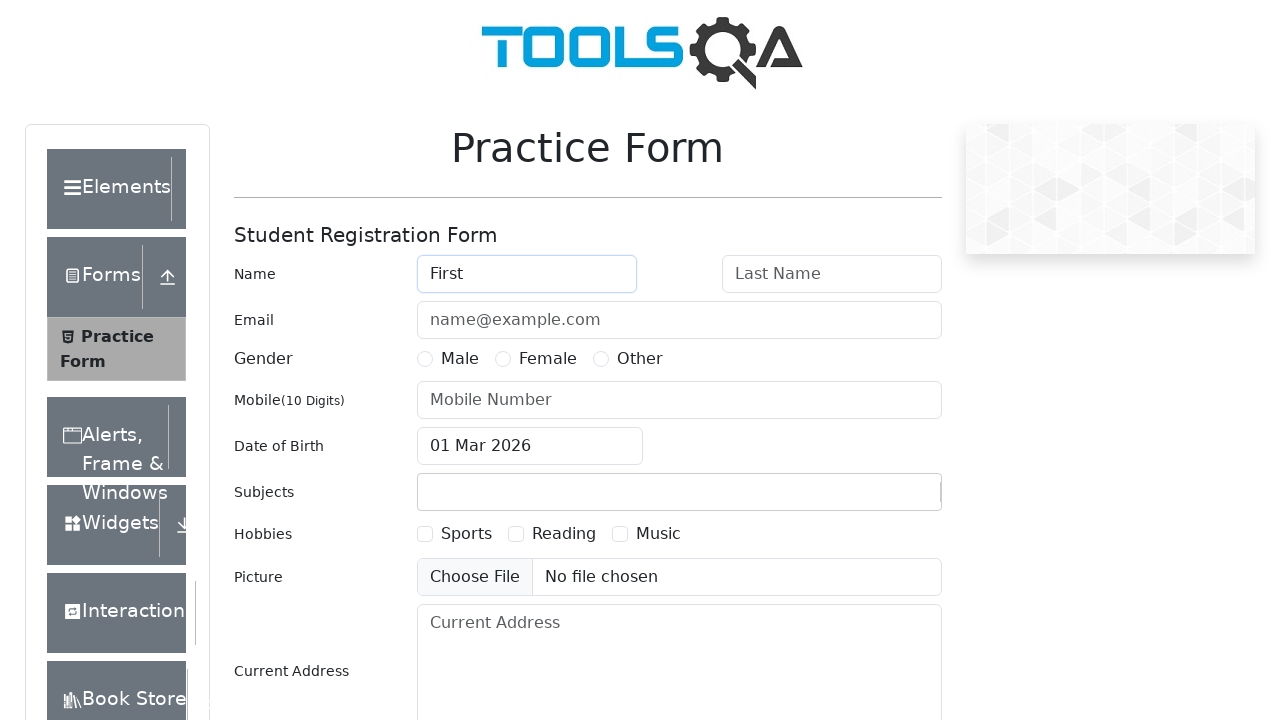

Filled last name field with 'Test' on #lastName
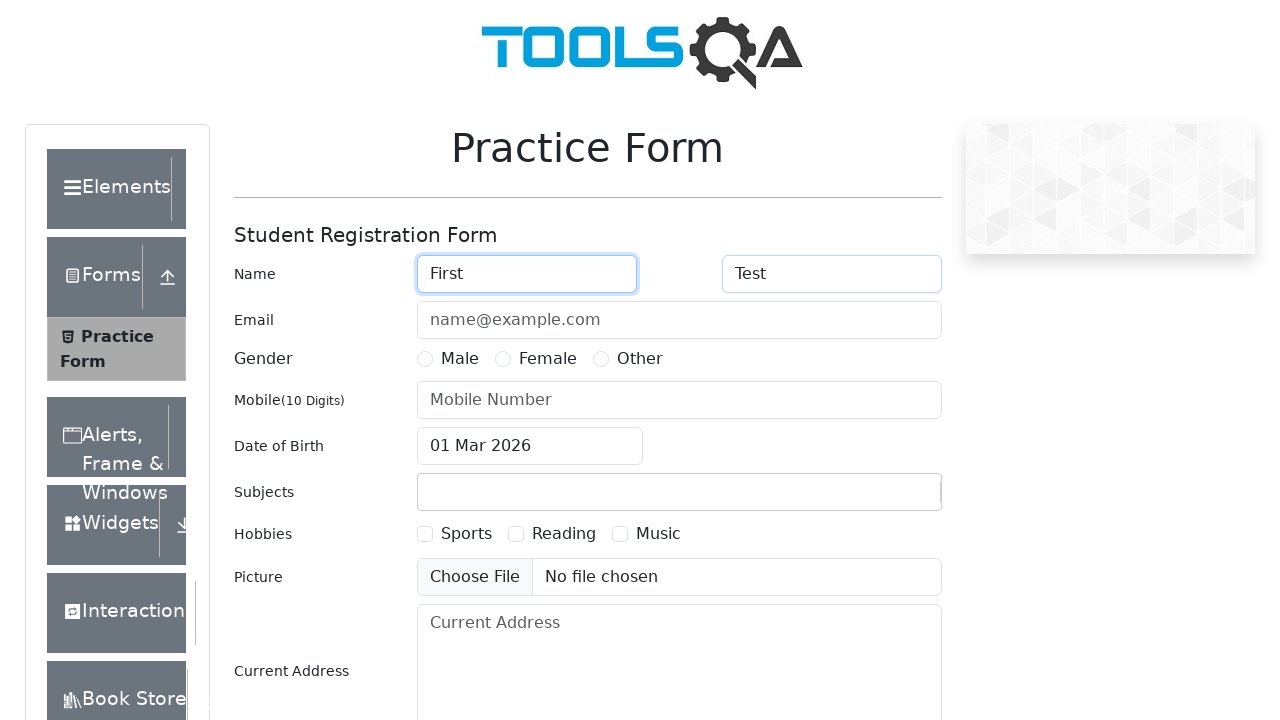

Filled email field with 'testEmail@yandex.ru' on #userEmail
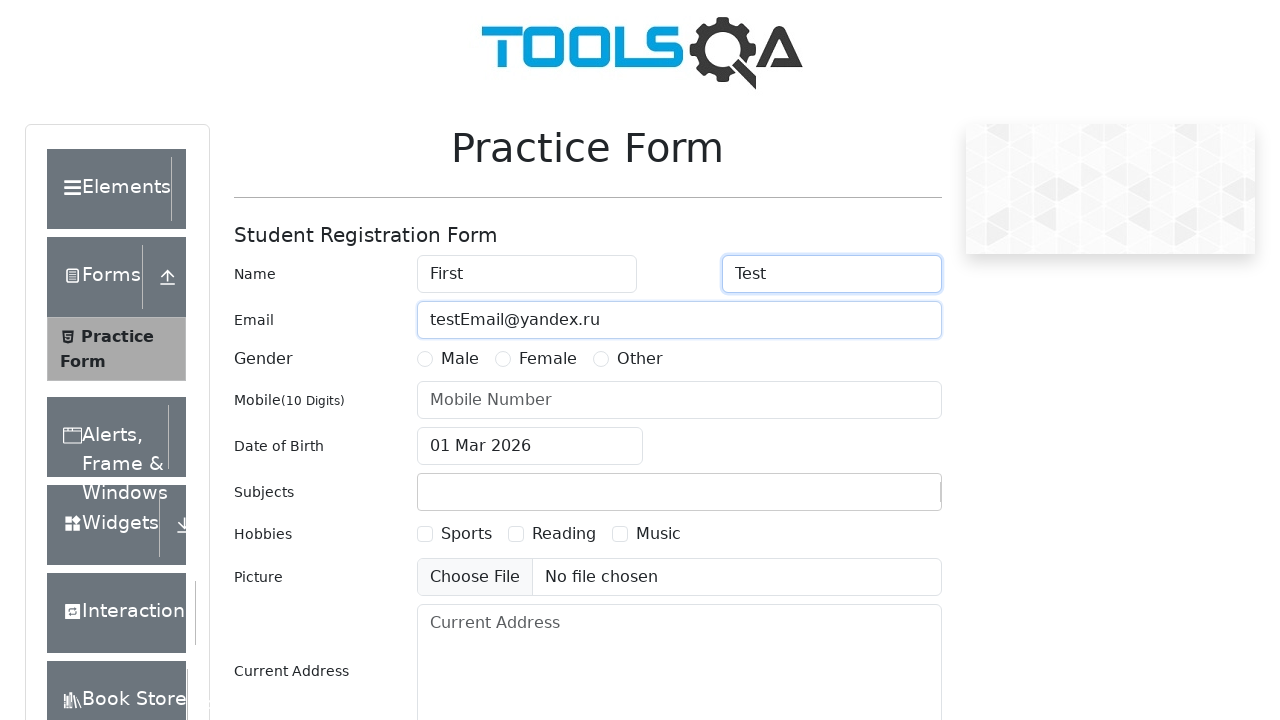

Selected Male gender option at (460, 359) on label:text('Male')
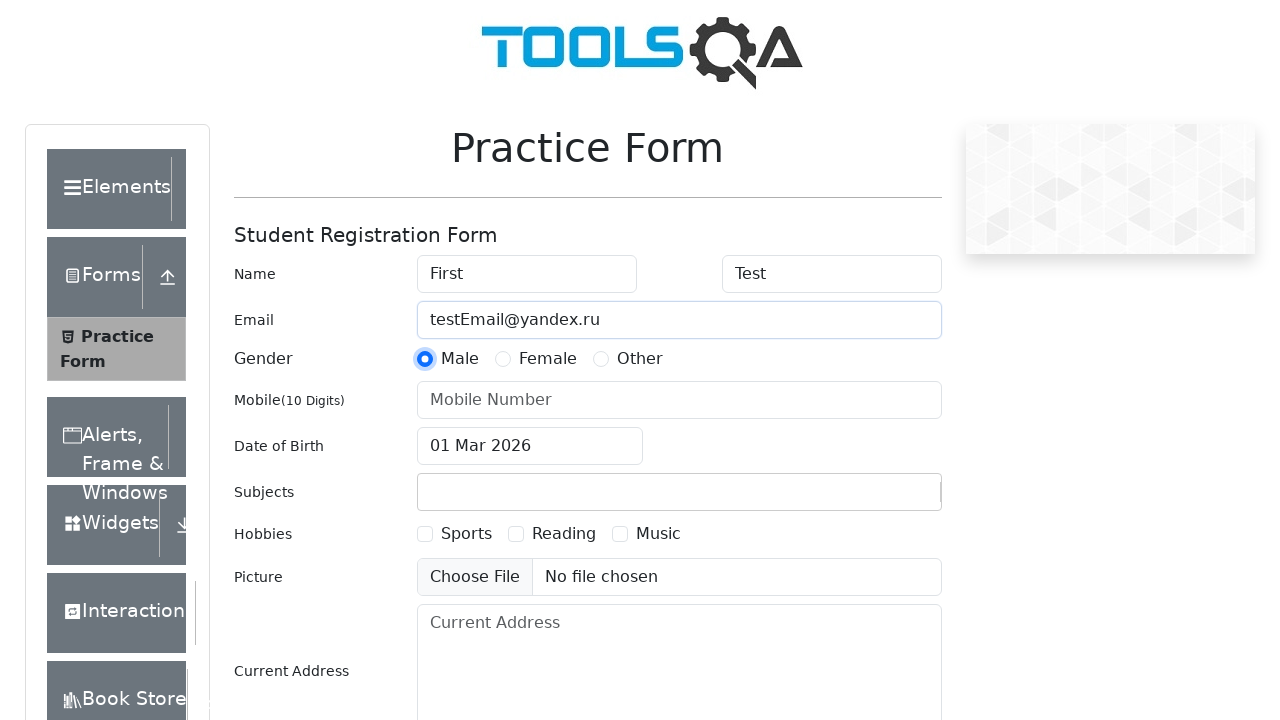

Filled mobile number field with '1234567890' on input[placeholder='Mobile Number']
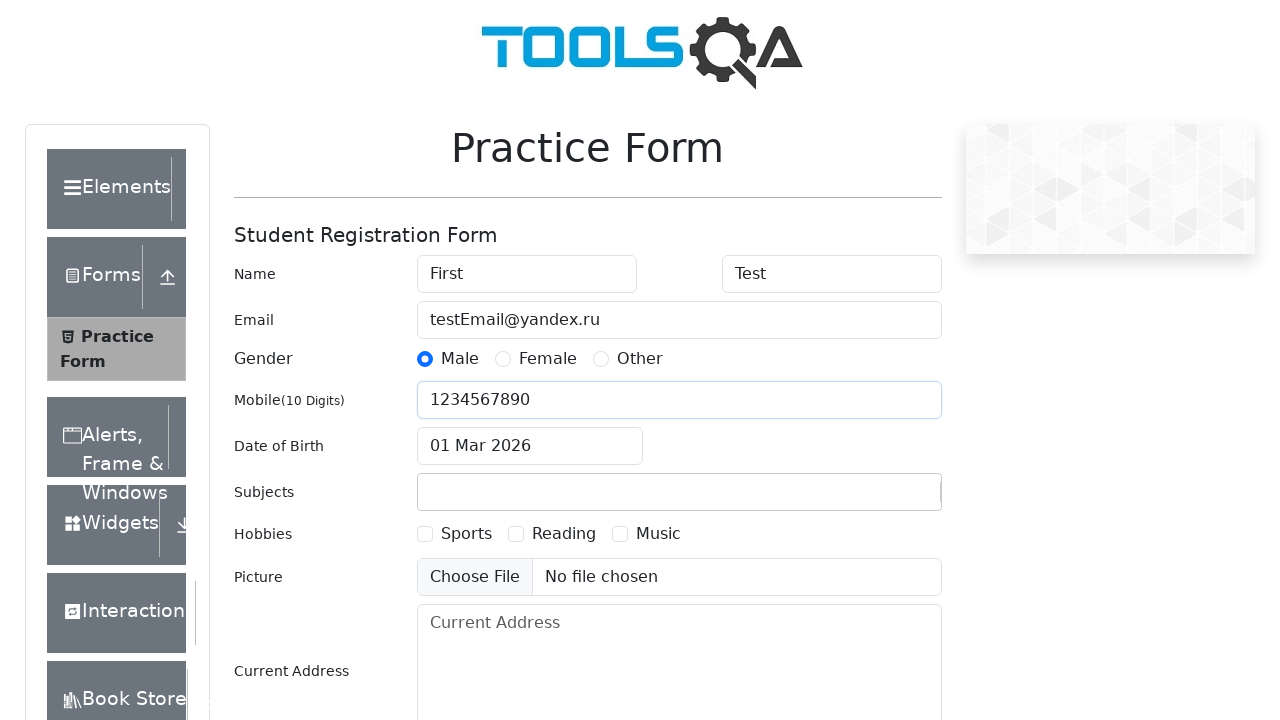

Clicked date of birth input field at (530, 446) on #dateOfBirthInput
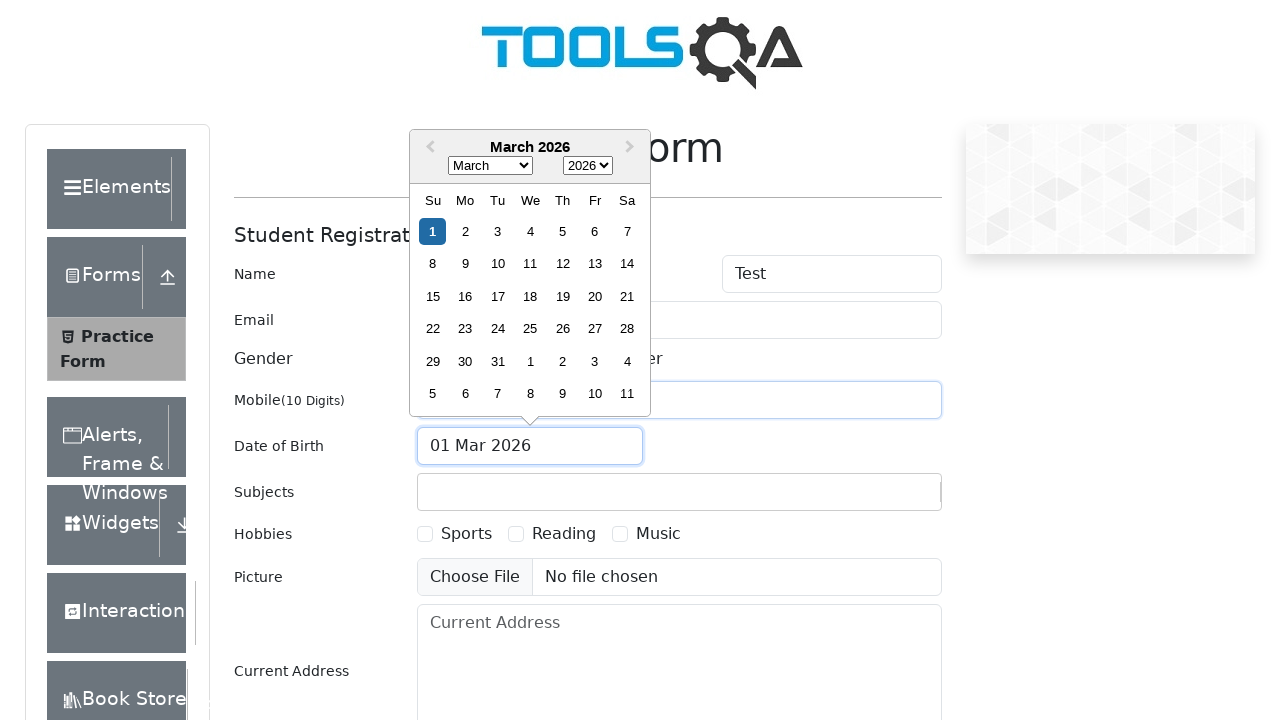

Selected August from month dropdown on .react-datepicker__month-select
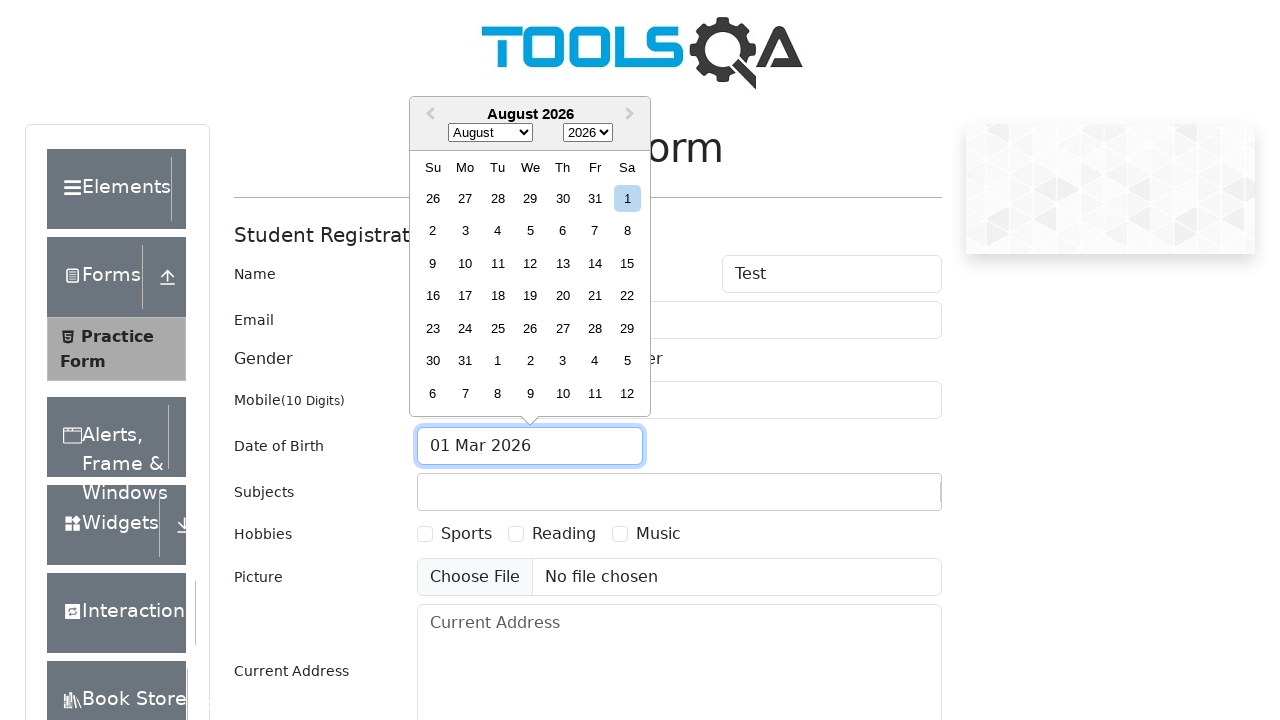

Selected 1994 from year dropdown on .react-datepicker__year-select
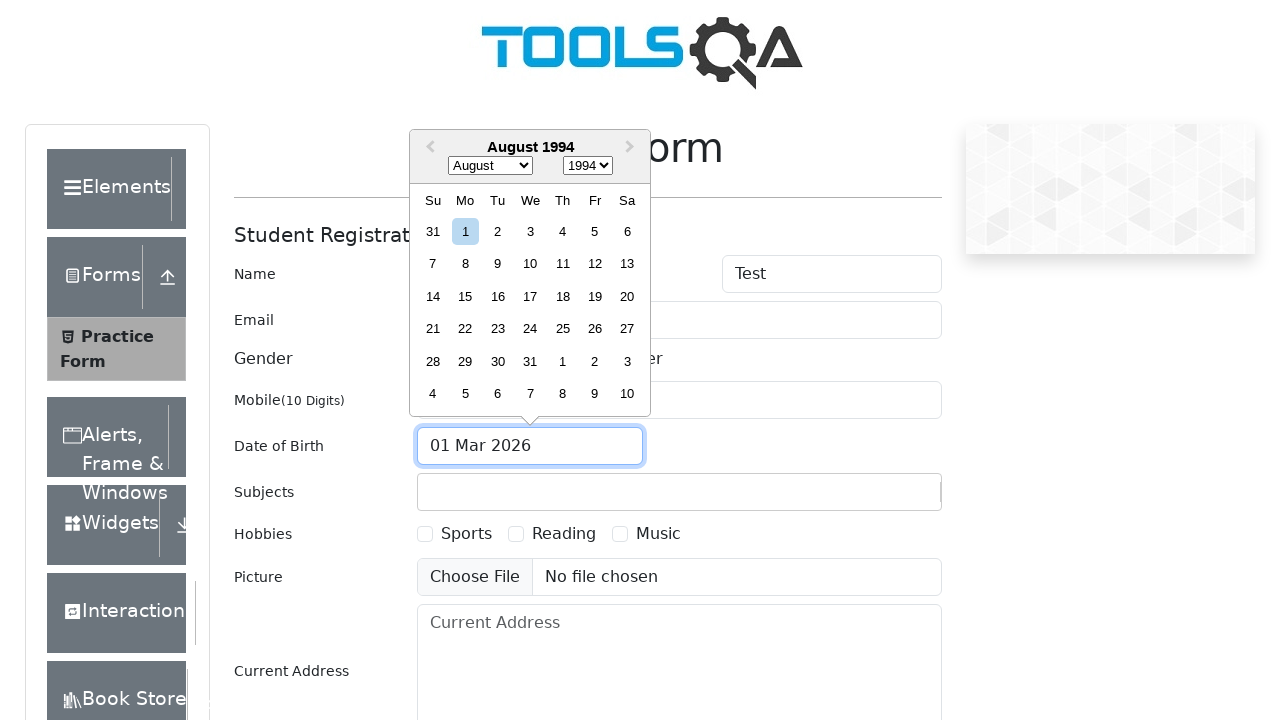

Selected day 8 from calendar at (465, 264) on .react-datepicker__day--008:not(.react-datepicker__day--outside-month)
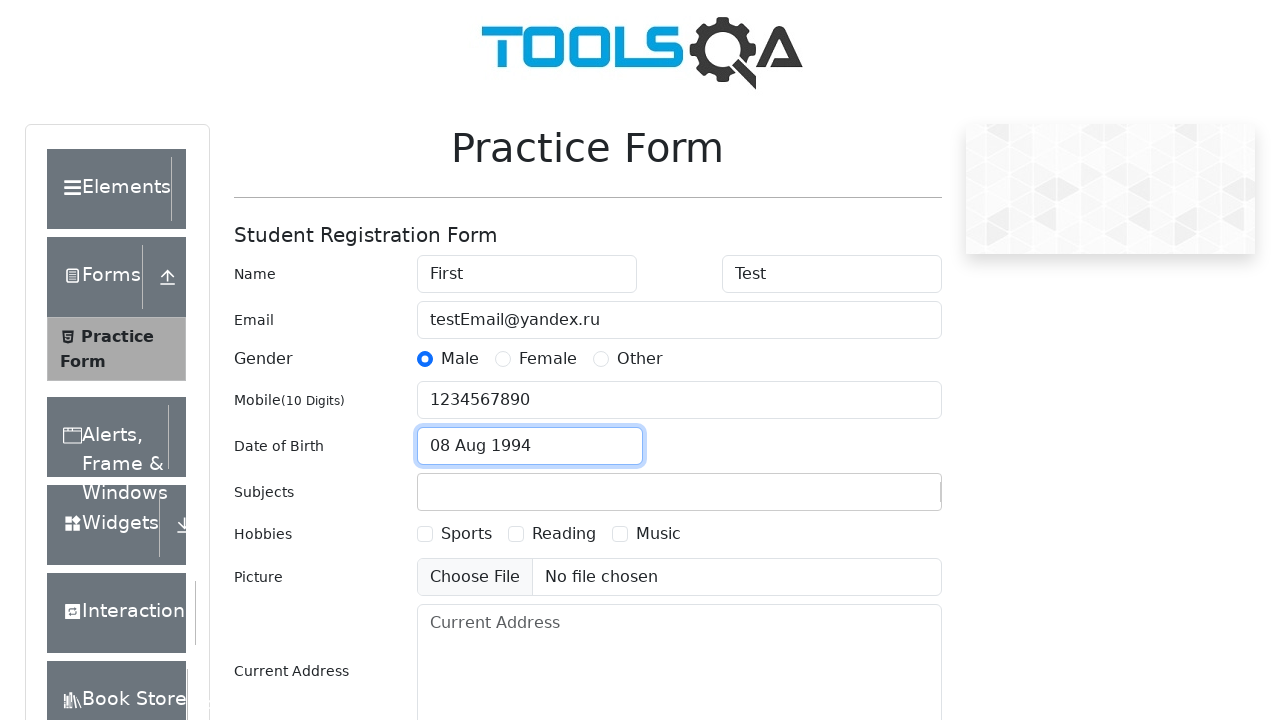

Clicked subjects input field at (430, 492) on #subjectsInput
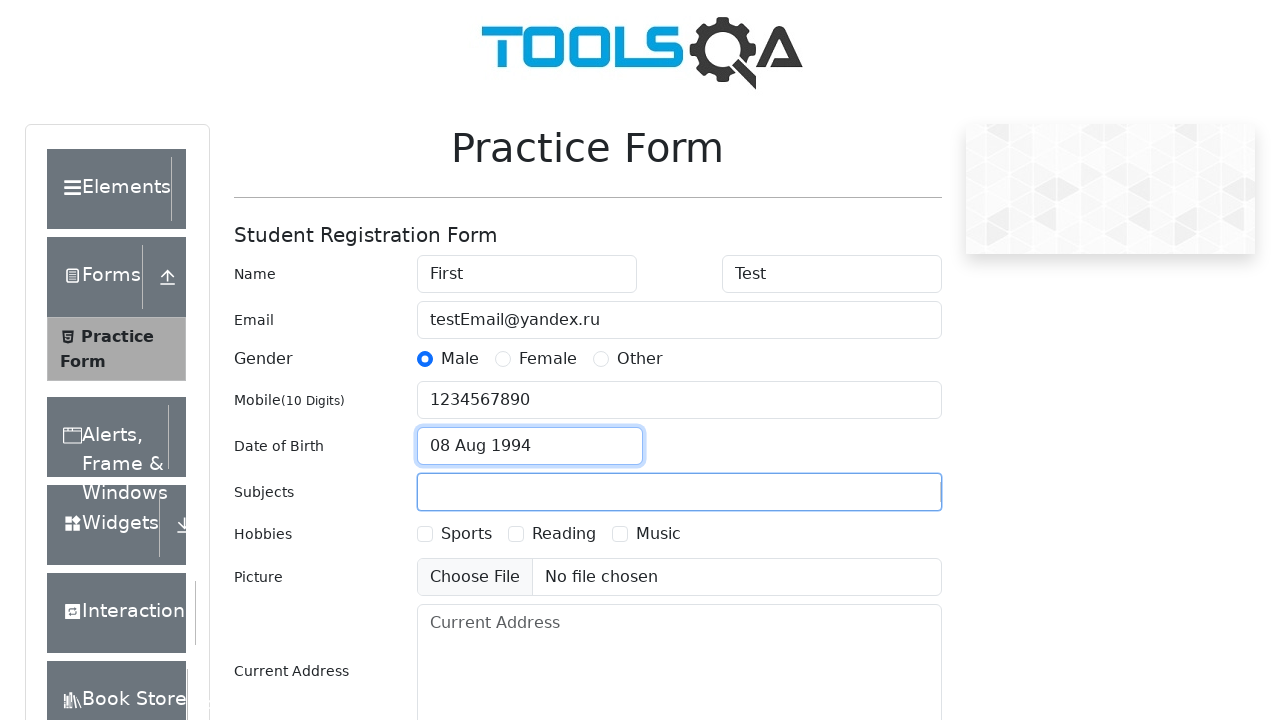

Filled subjects field with 'Maths' on #subjectsInput
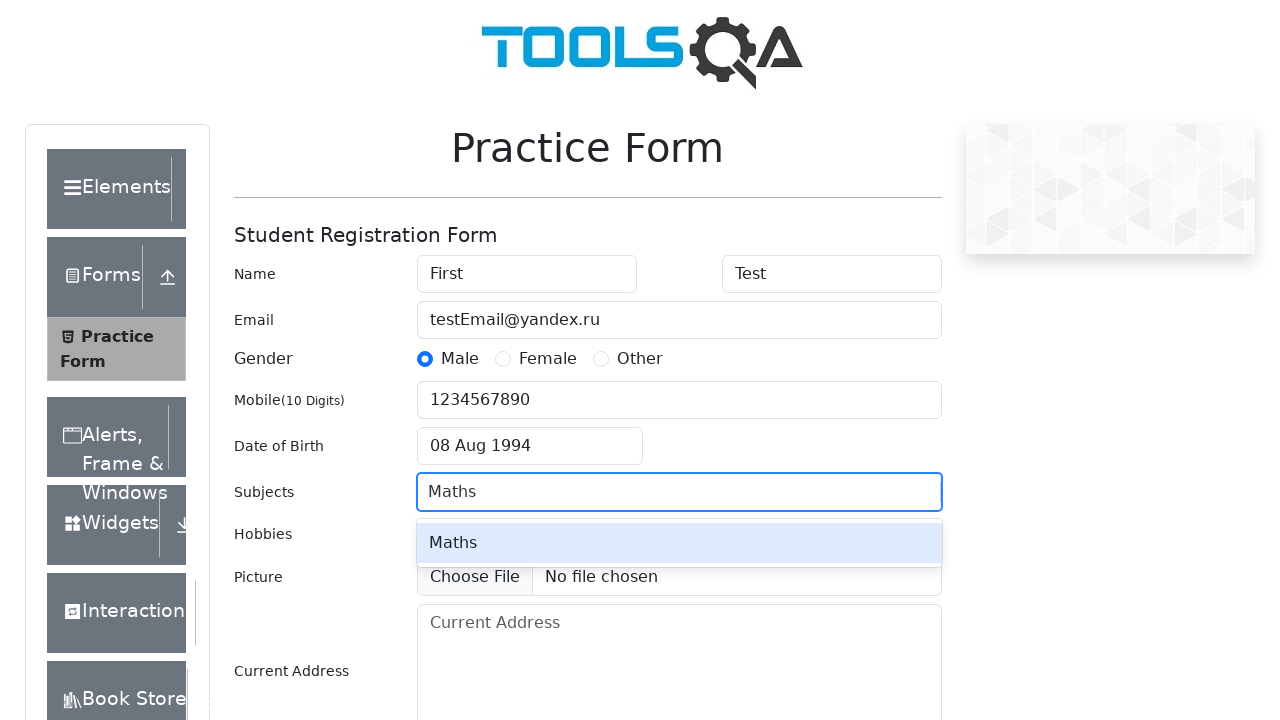

Pressed Enter to confirm subject selection on #subjectsInput
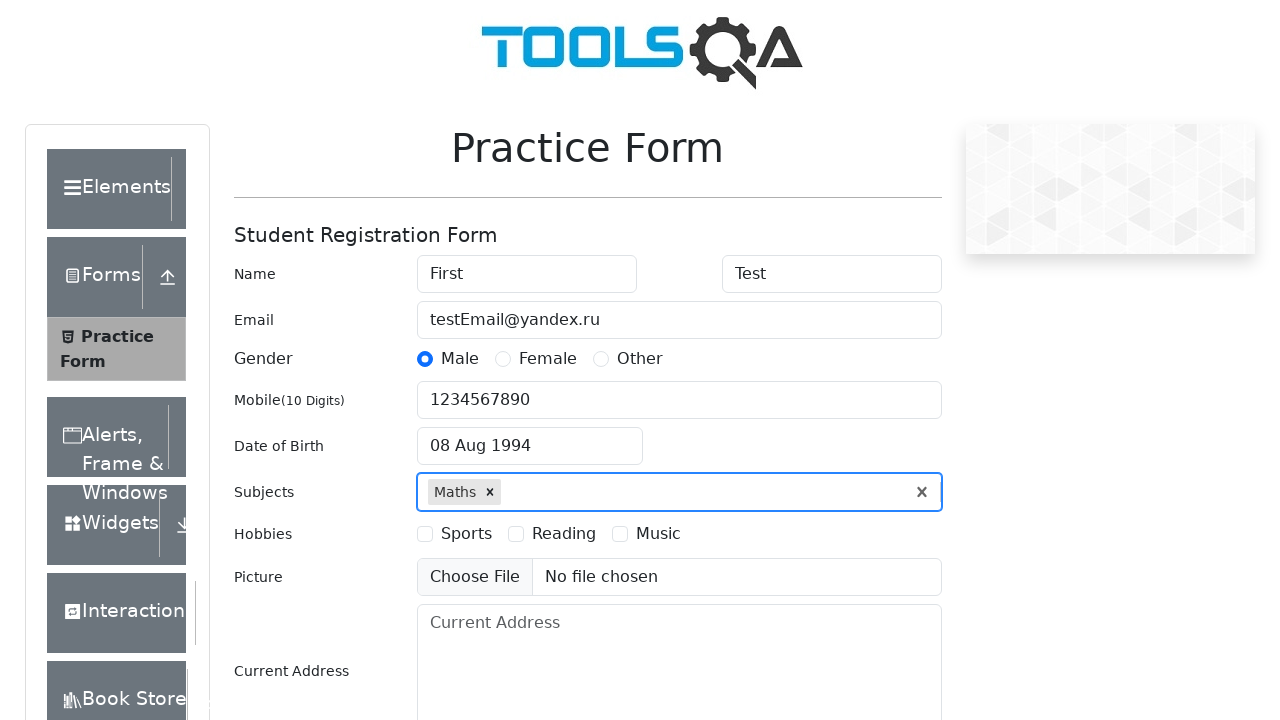

Selected Reading hobby at (564, 534) on #hobbiesWrapper >> text=Reading
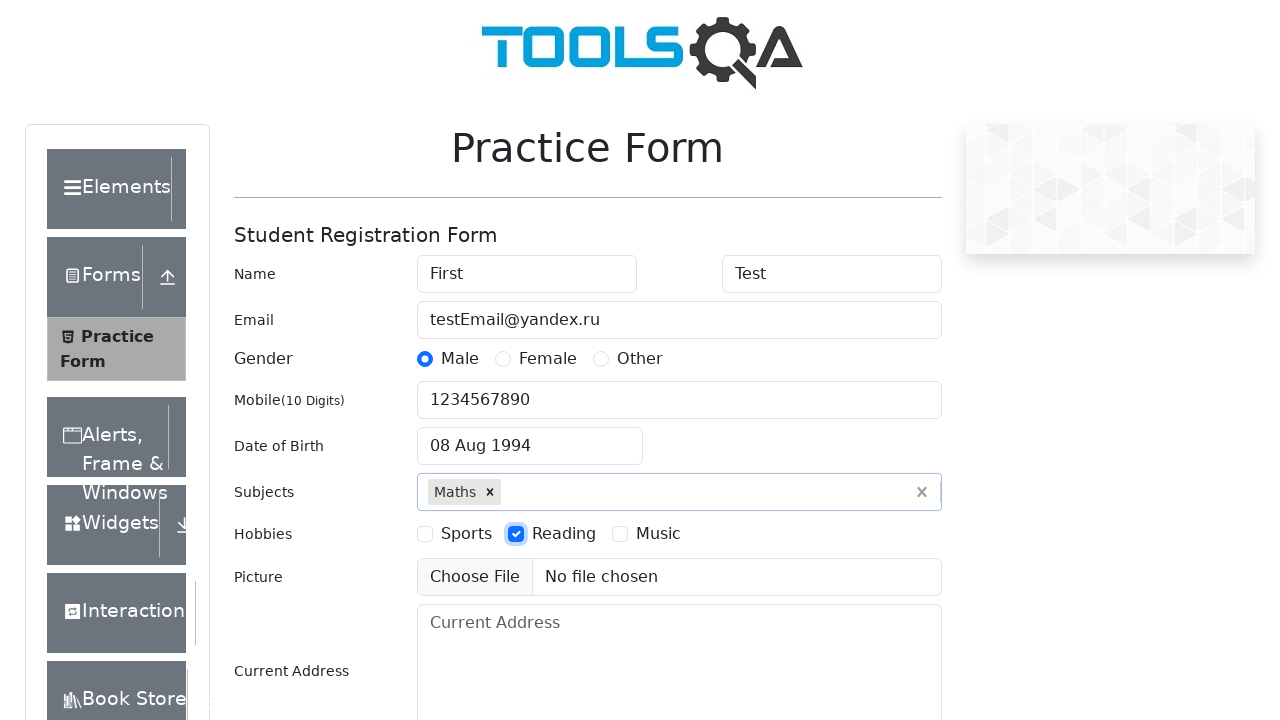

Clicked current address textarea at (679, 654) on textarea#currentAddress
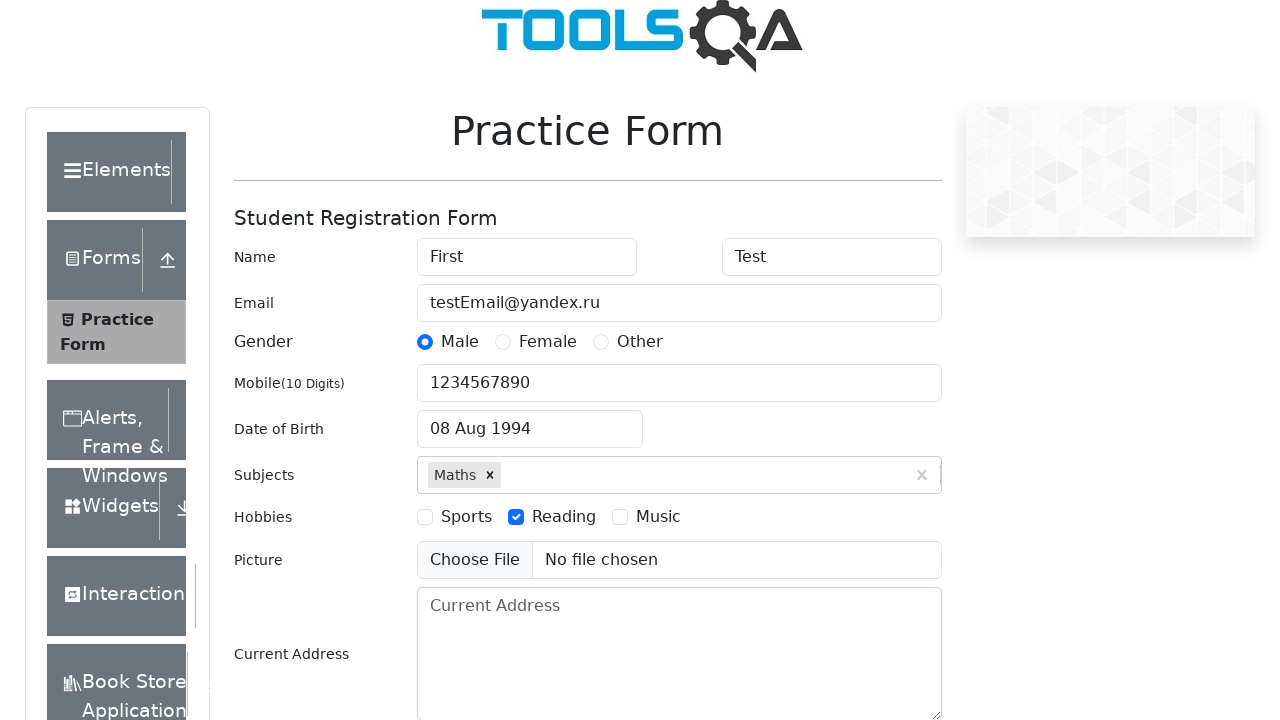

Filled current address with 'Apt 42' on textarea#currentAddress
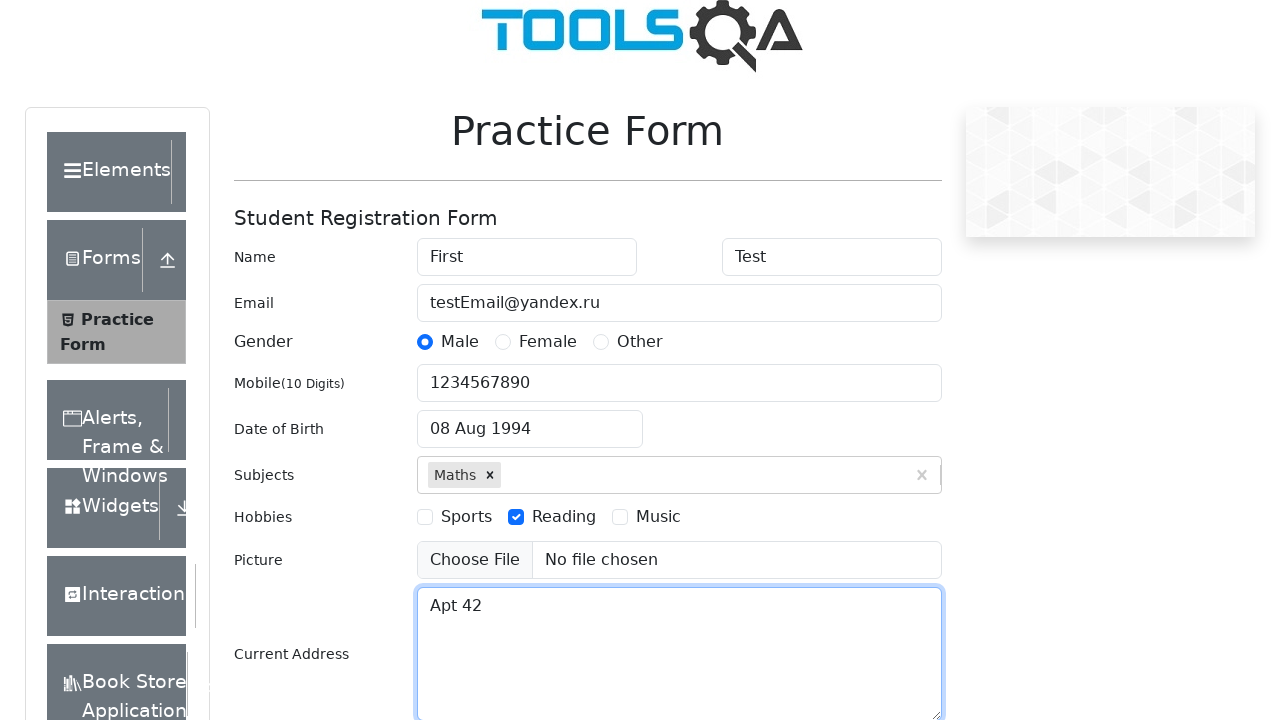

Clicked state dropdown at (527, 437) on #state
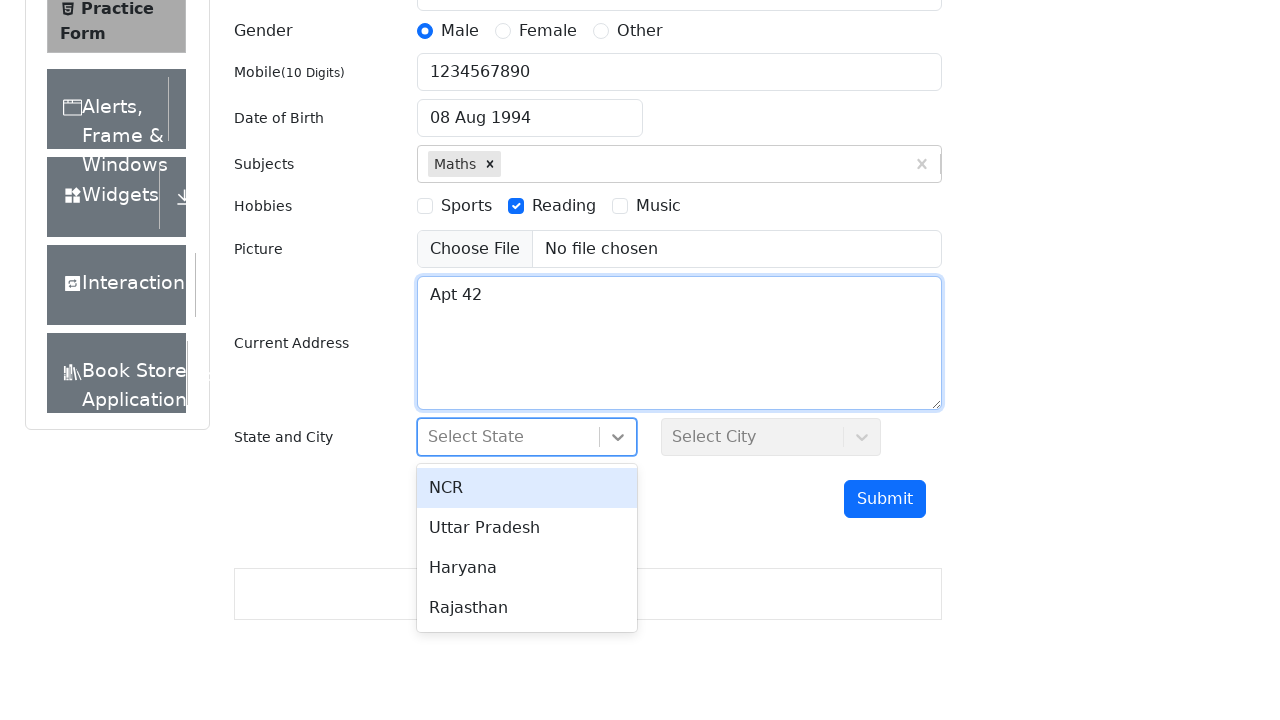

Selected Uttar Pradesh from state dropdown at (527, 528) on #stateCity-wrapper >> text=Uttar Pradesh
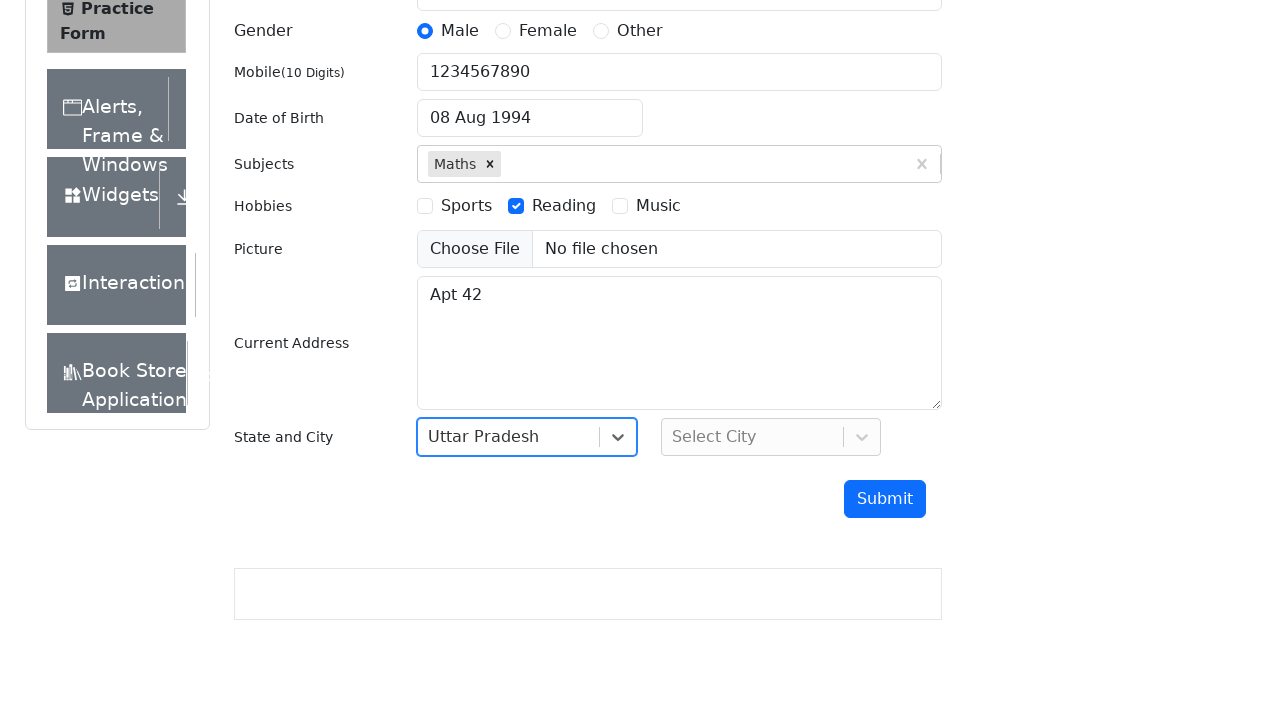

Clicked city dropdown at (771, 437) on #city
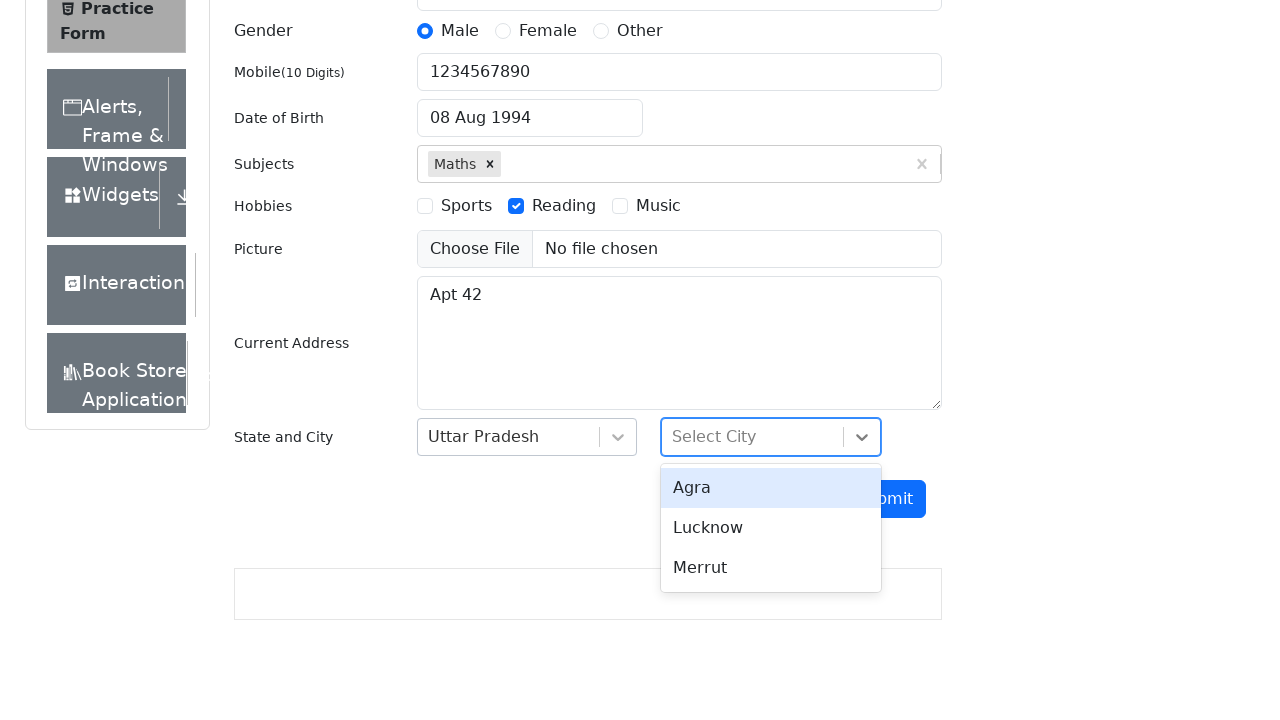

Selected Lucknow from city dropdown at (771, 528) on #stateCity-wrapper >> text=Lucknow
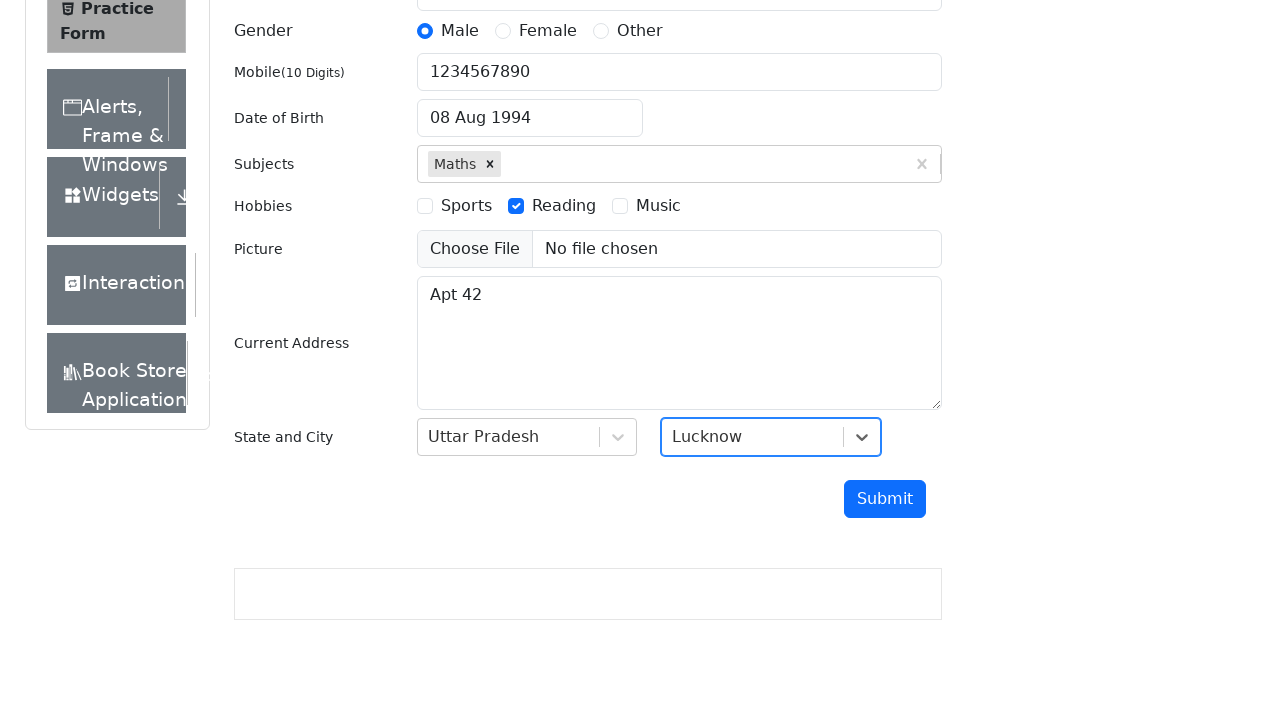

Clicked submit button at (885, 499) on button#submit
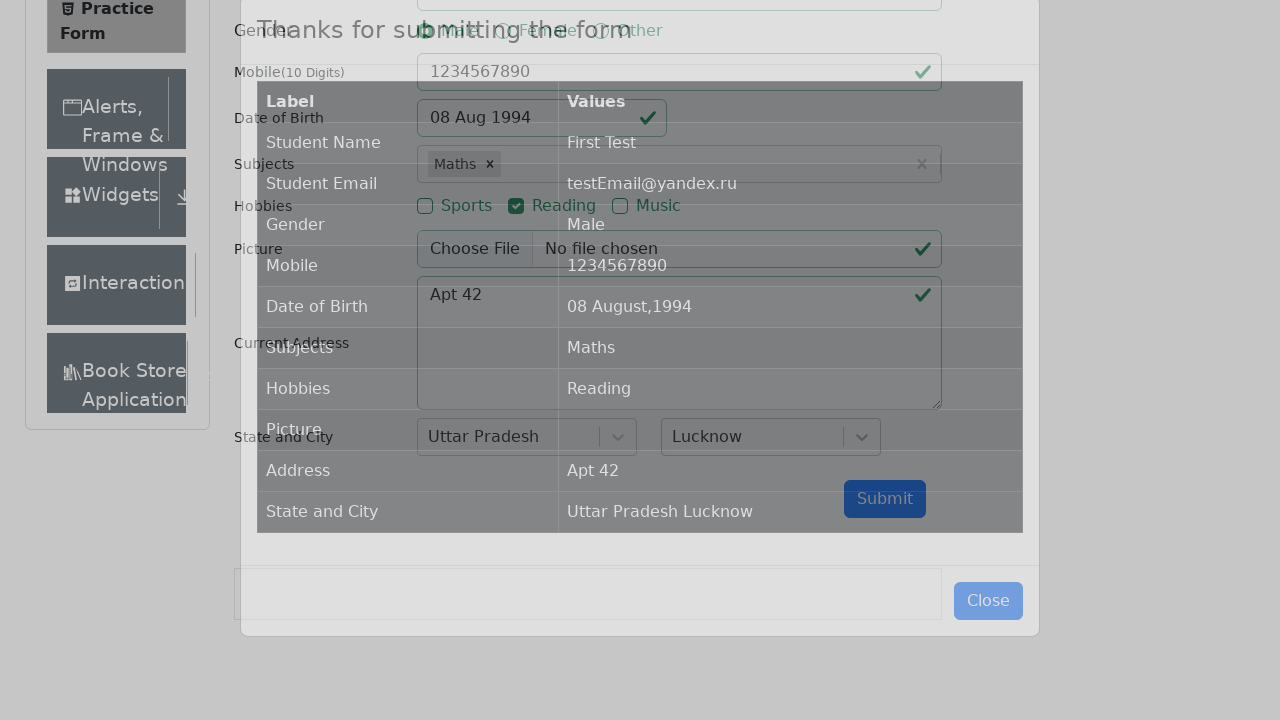

Confirmation modal appeared
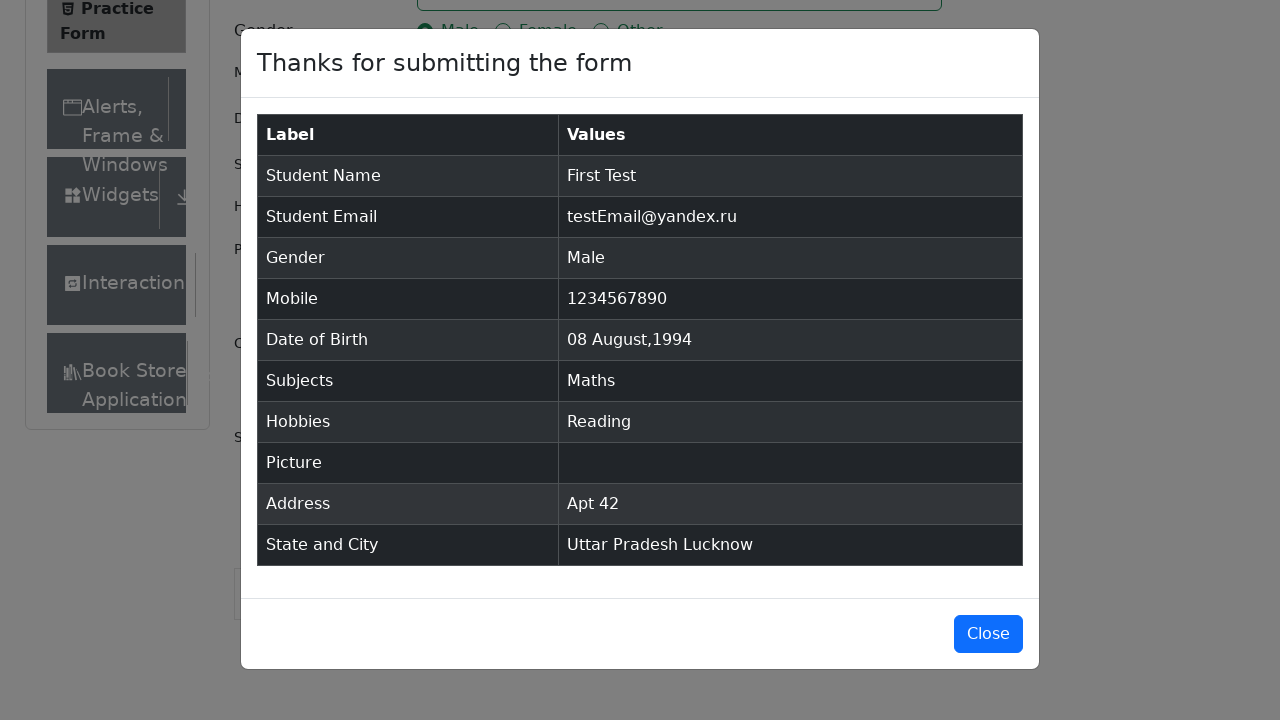

Verified 'Thanks for submitting the form' message is displayed
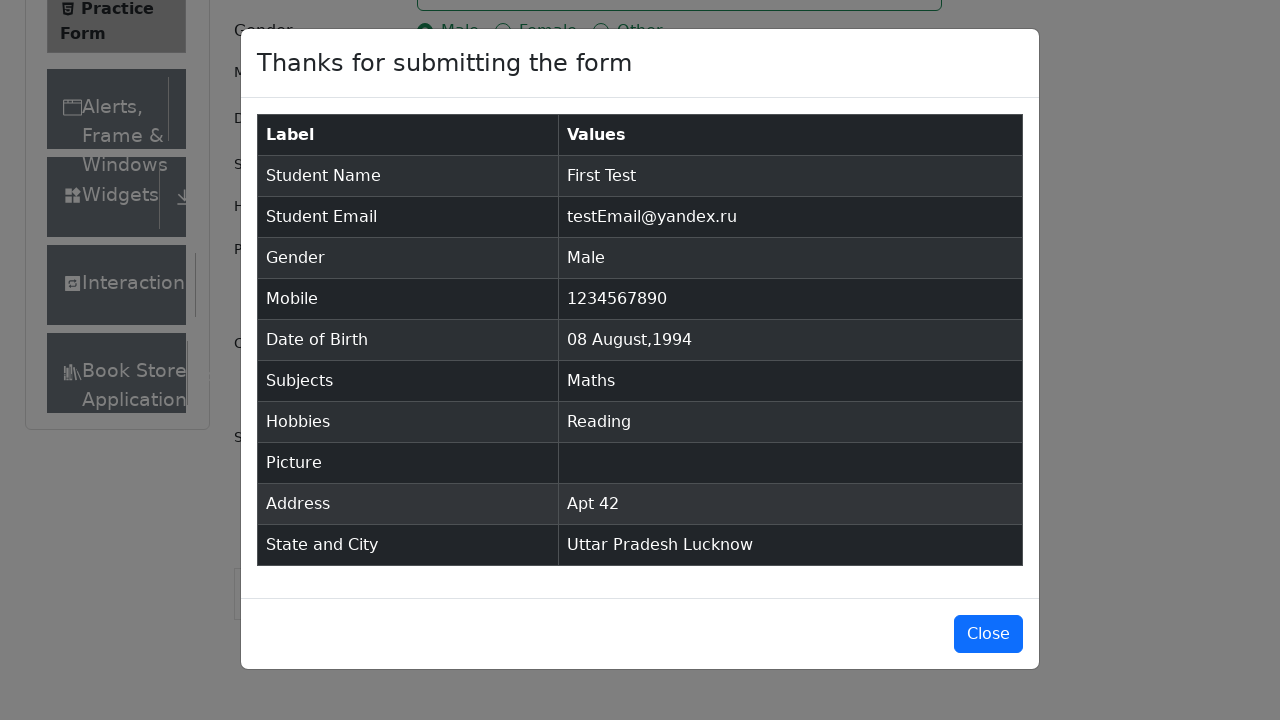

Verified submitted data table is displayed in confirmation modal
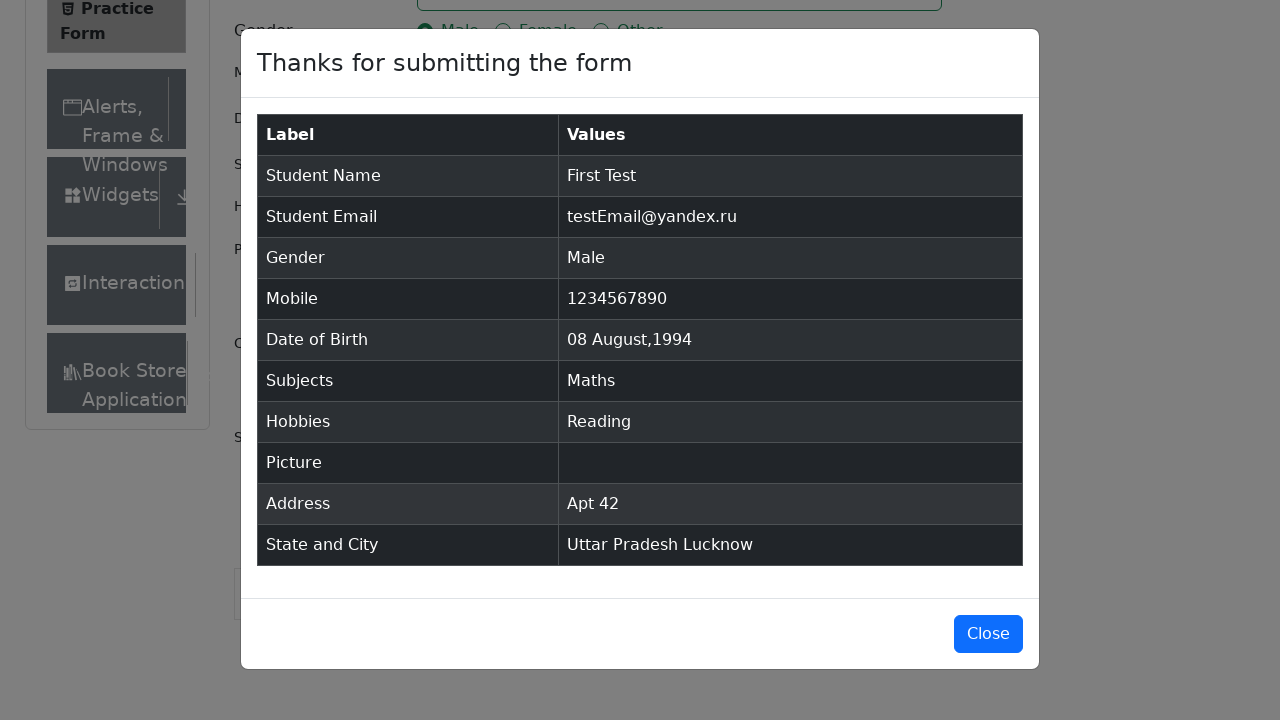

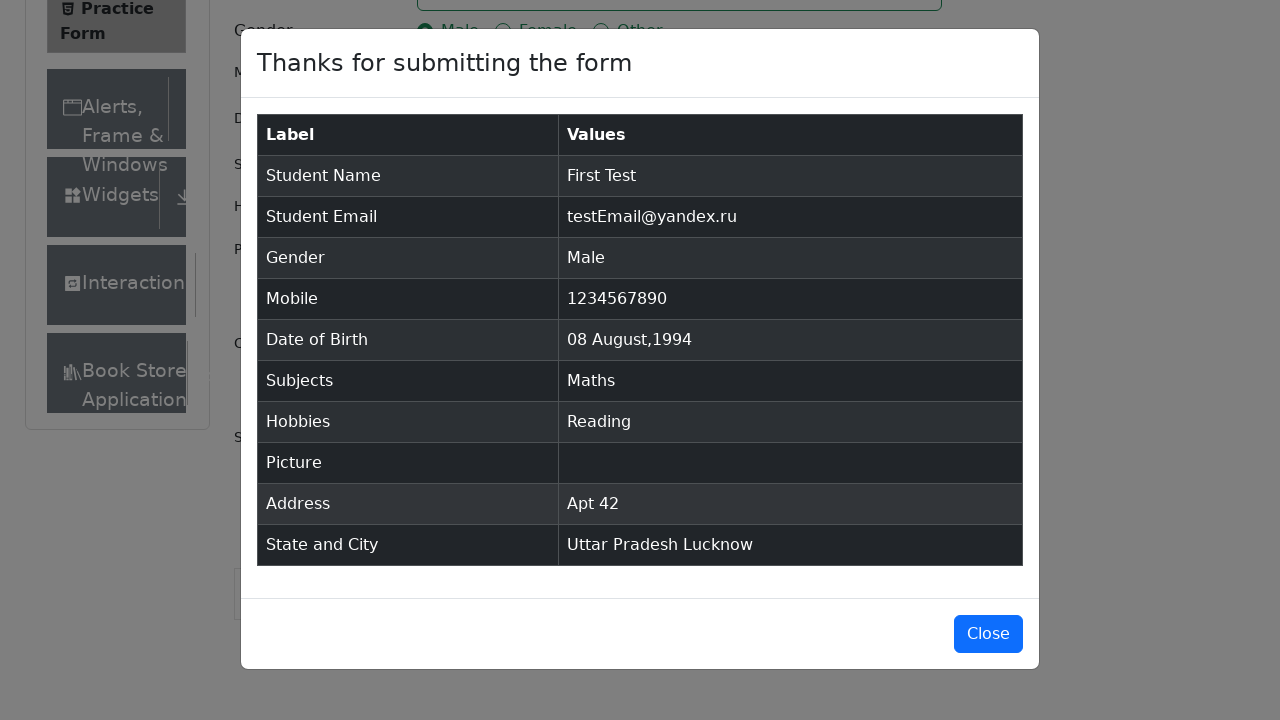